Navigates to the web tables section of the elements page

Starting URL: https://demoqa.com/elements

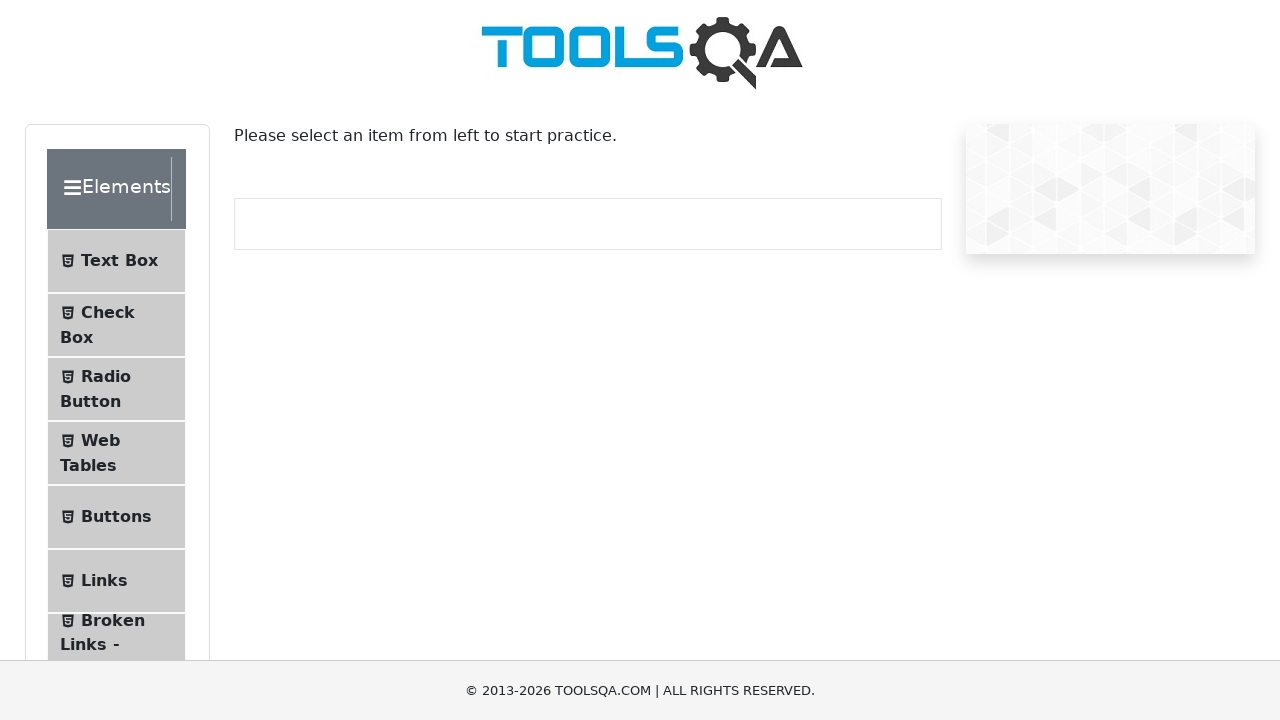

Clicked on Web Tables menu item to navigate to web tables section at (116, 453) on xpath=//*[@id="item-3"]
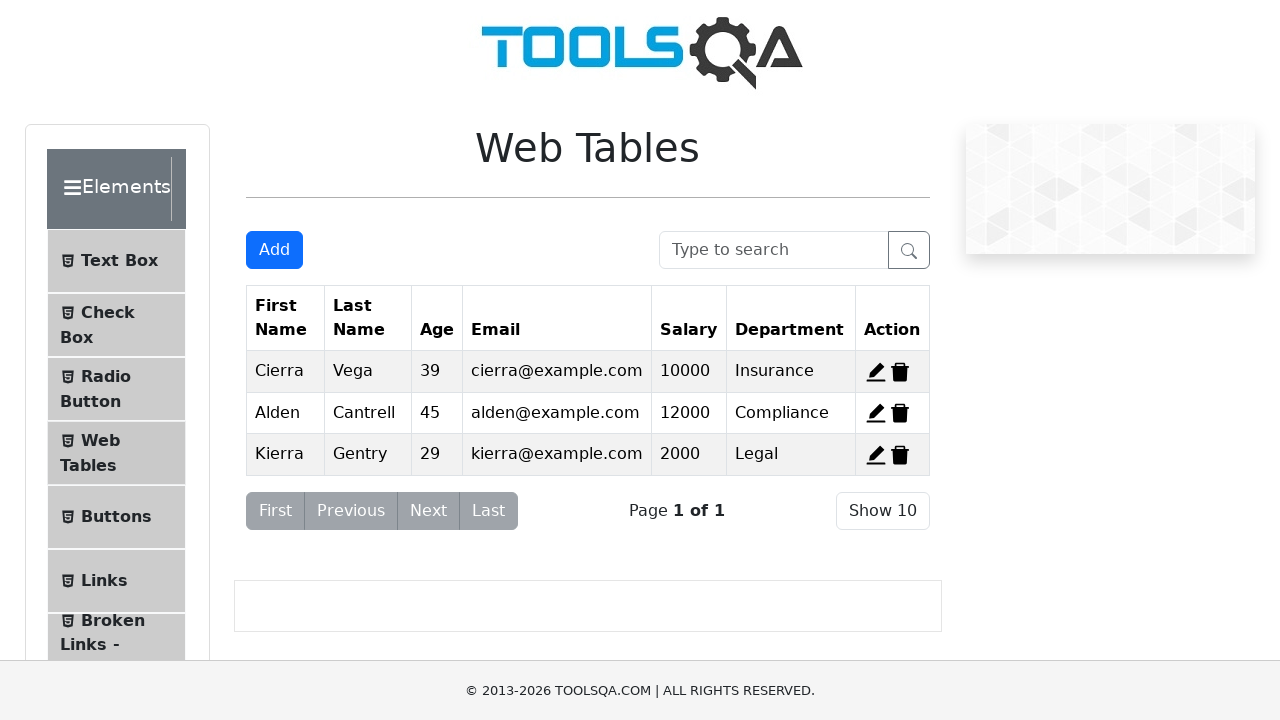

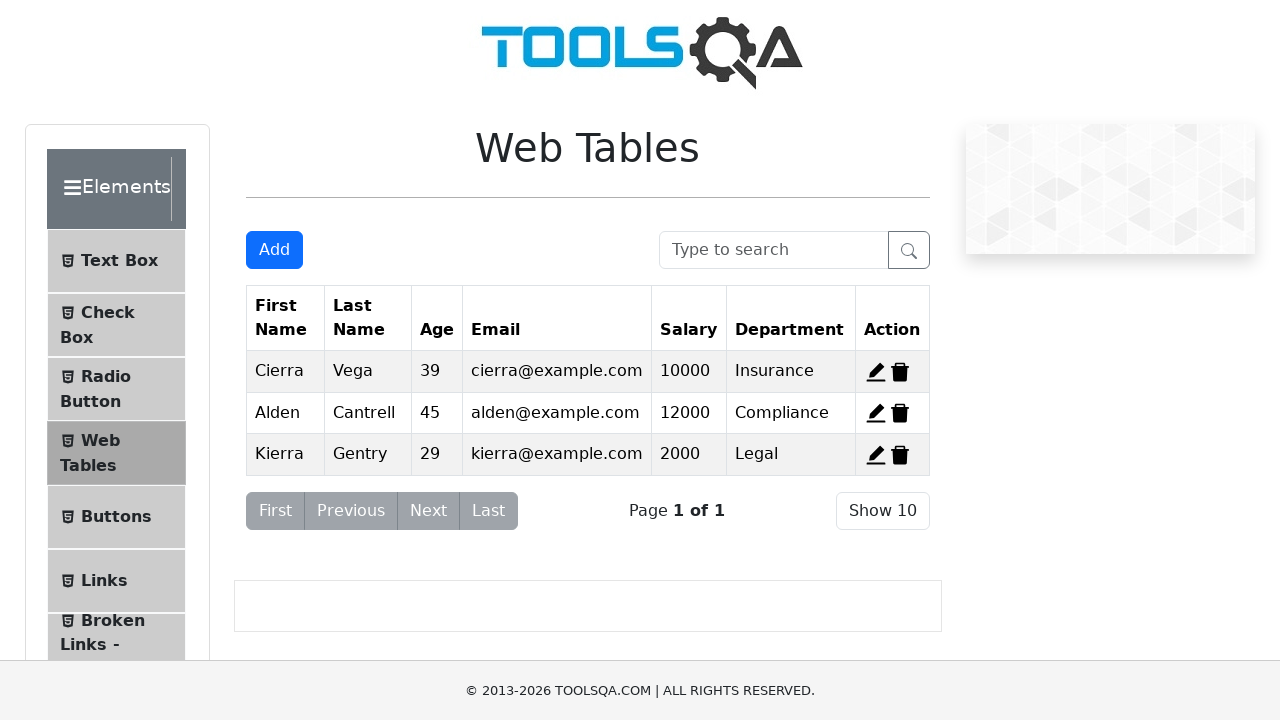